Tests various page scrolling techniques including scrolling by pixels, scrolling to a specific element, and scrolling to page bottom and top

Starting URL: https://testautomationpractice.blogspot.com/

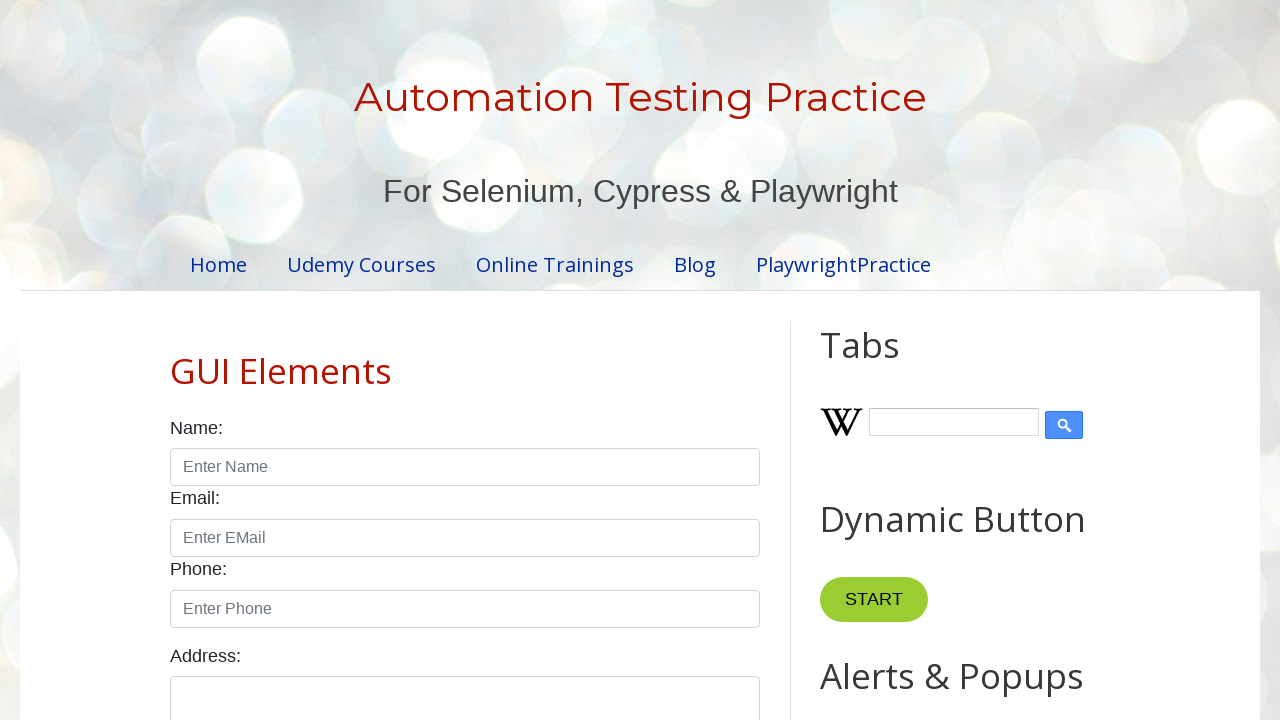

Scrolled down page by 2000 pixels
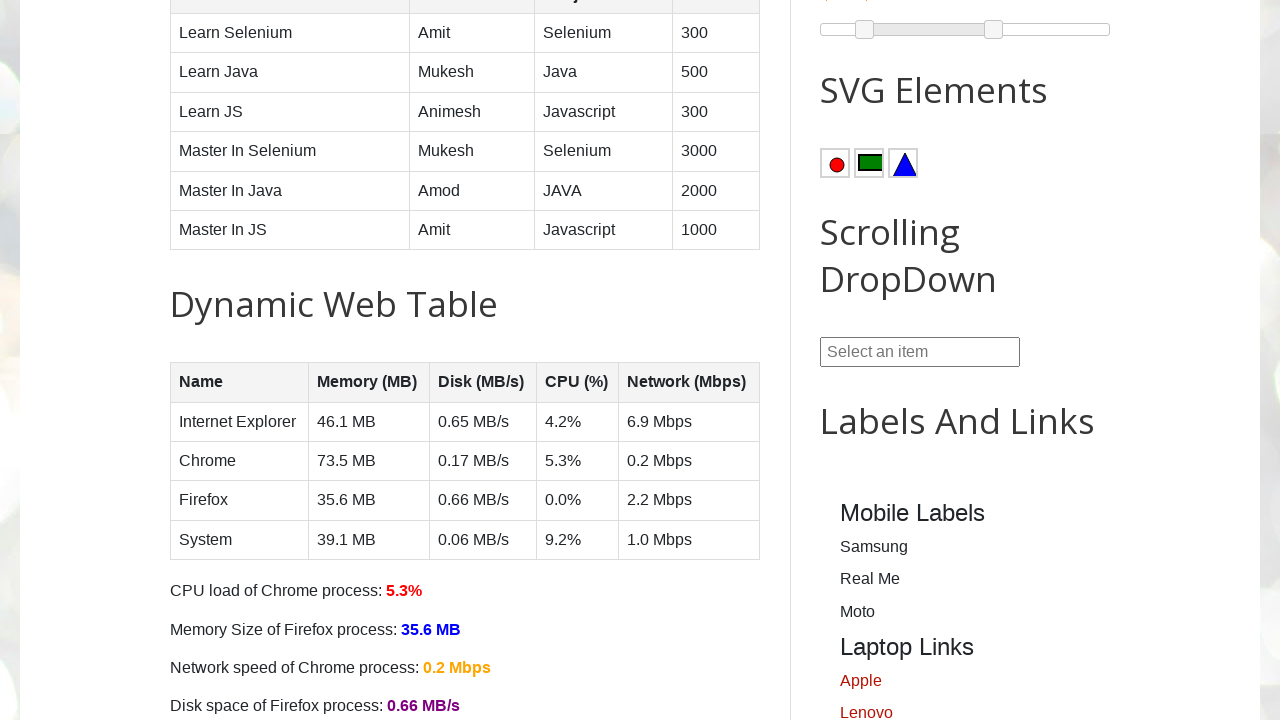

Waited 1000ms for scroll animation
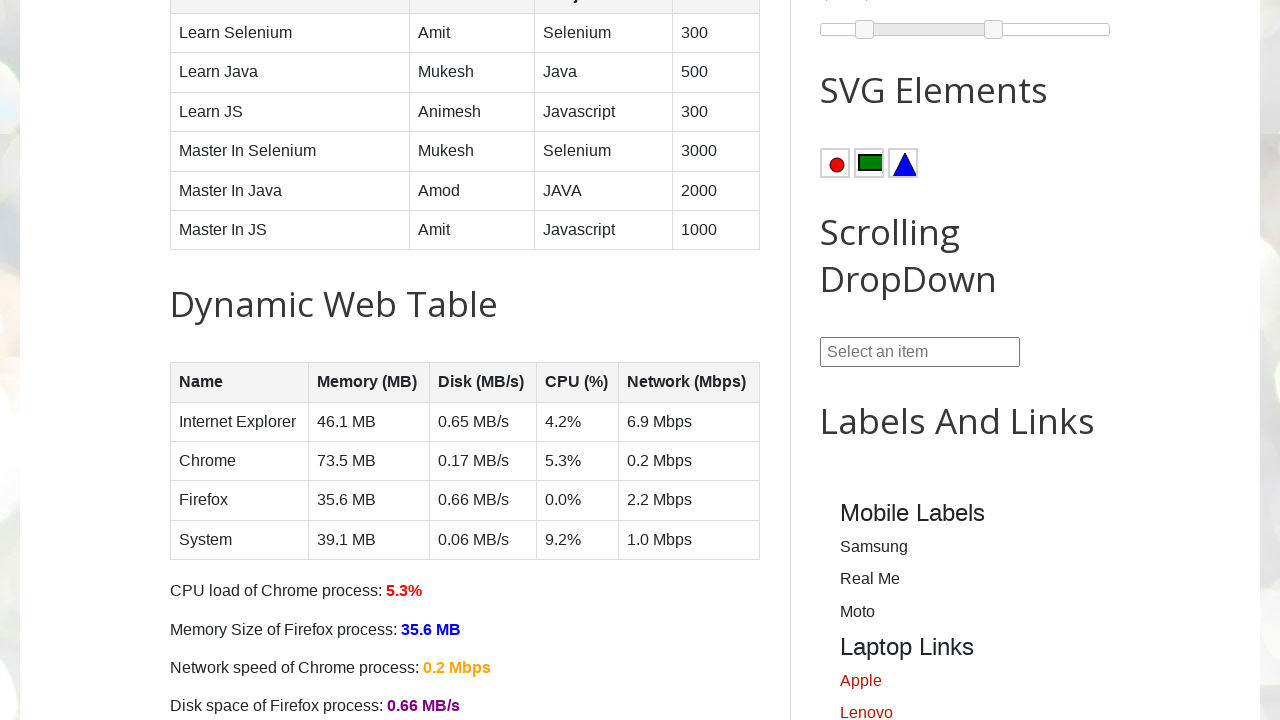

Located home link element
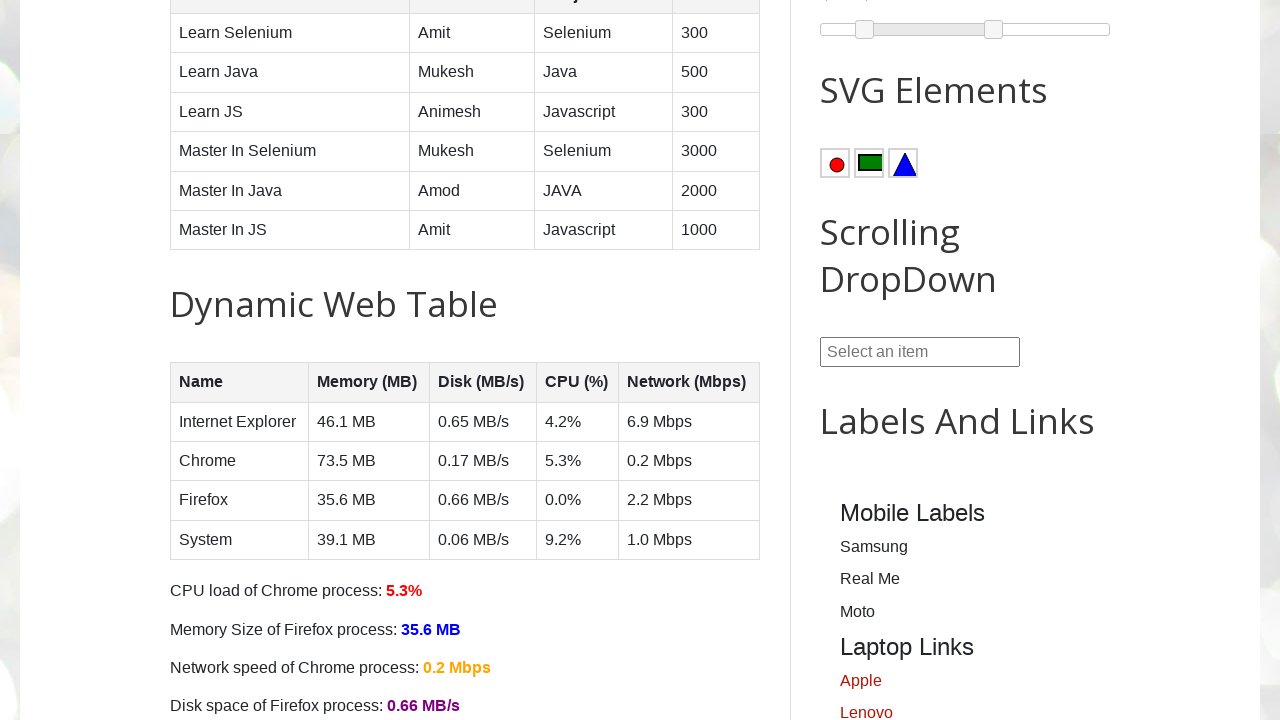

Scrolled to home link element into view
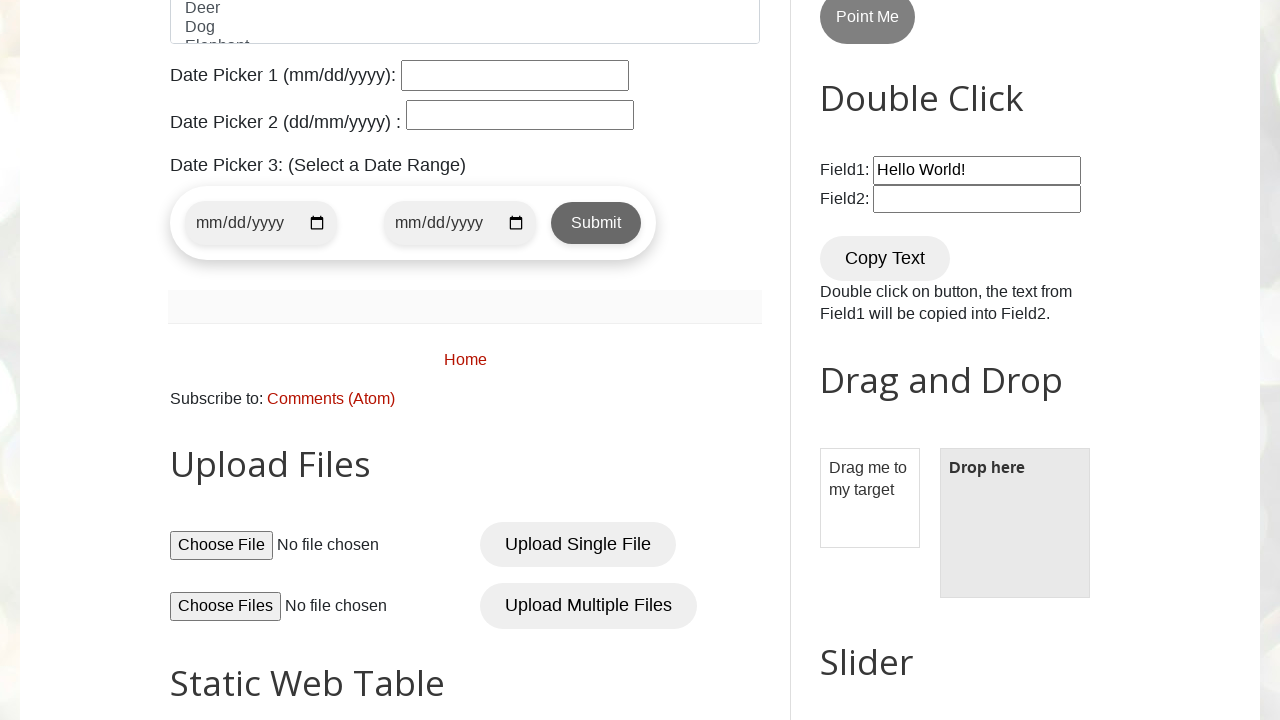

Waited 1000ms after scrolling to home link
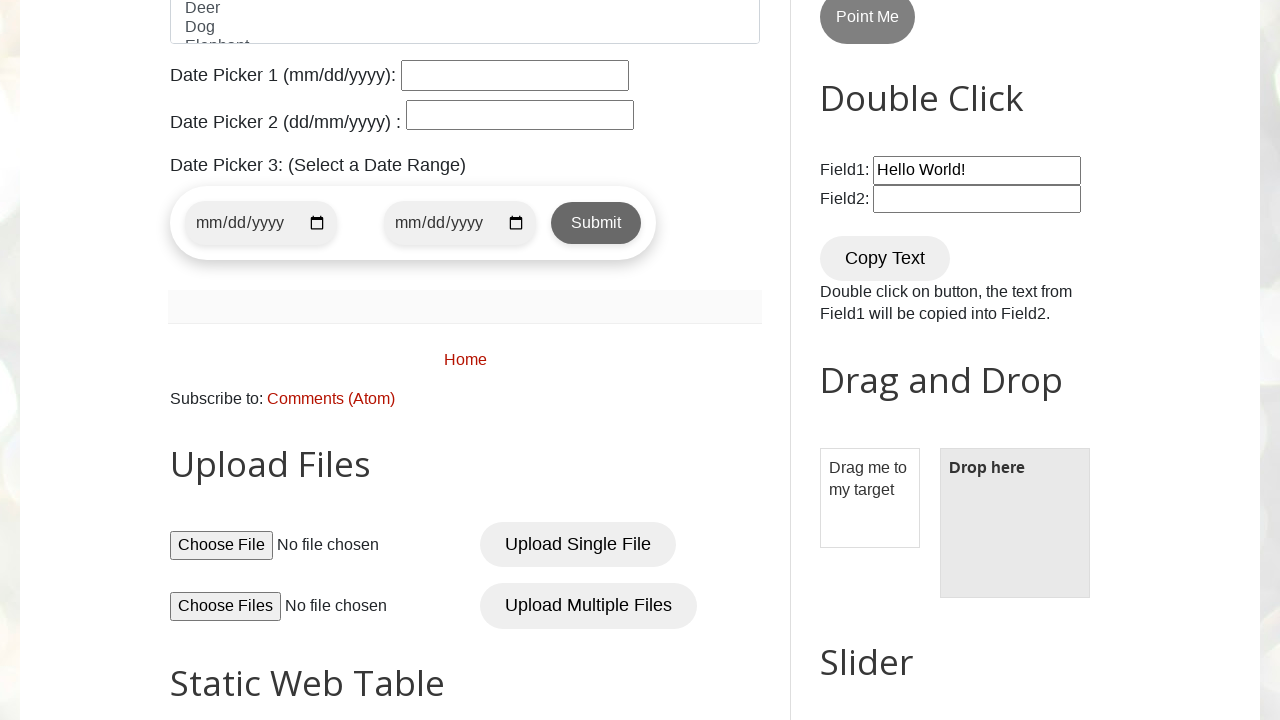

Scrolled to bottom of page
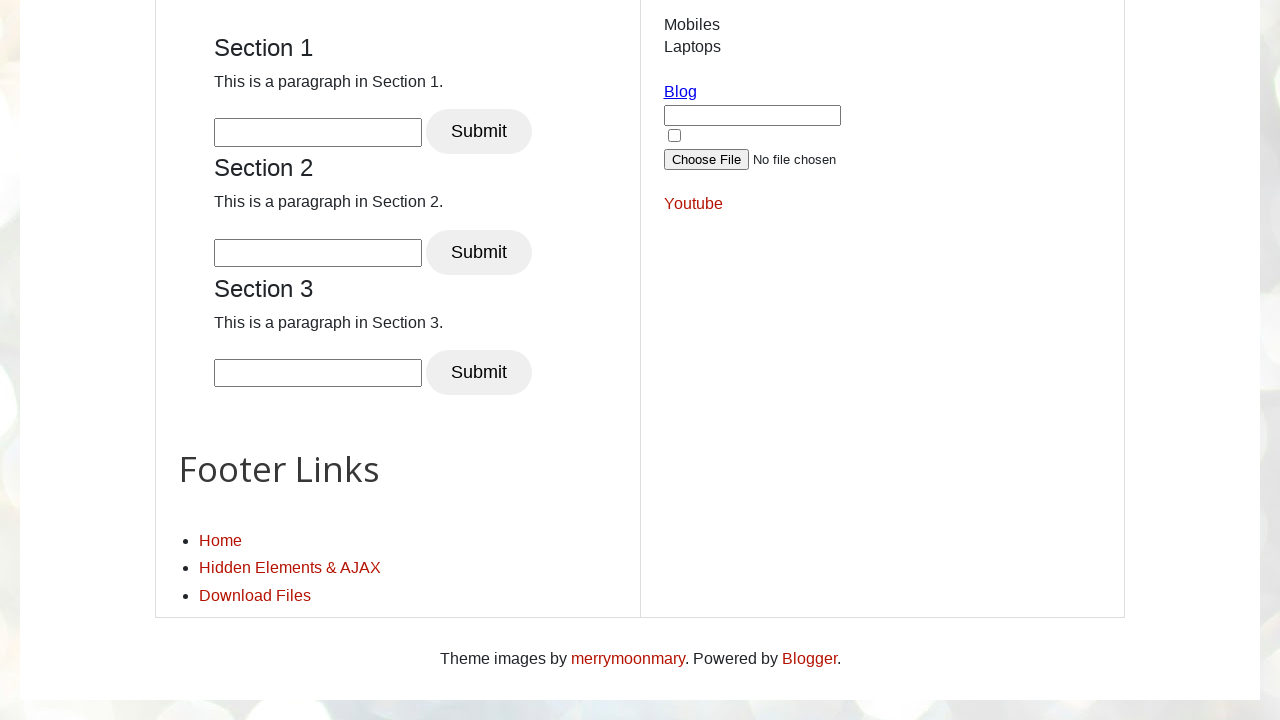

Waited 1000ms for scroll to bottom animation
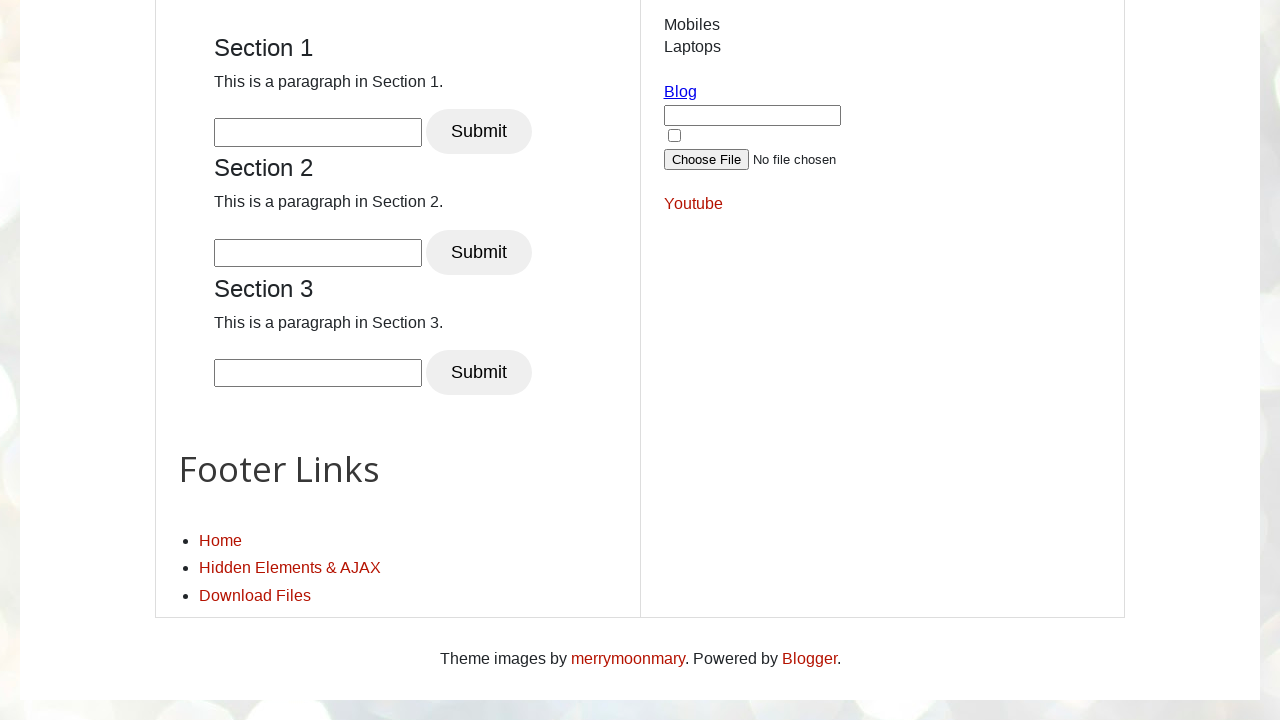

Scrolled back to top of page
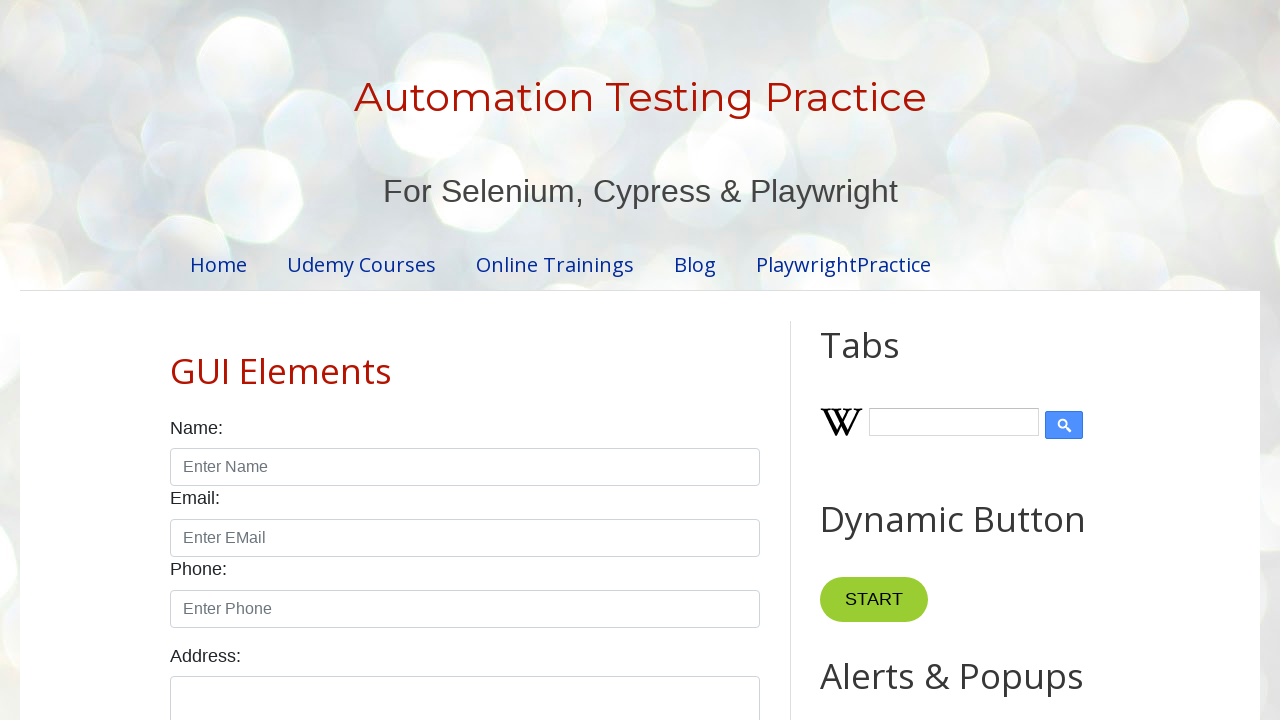

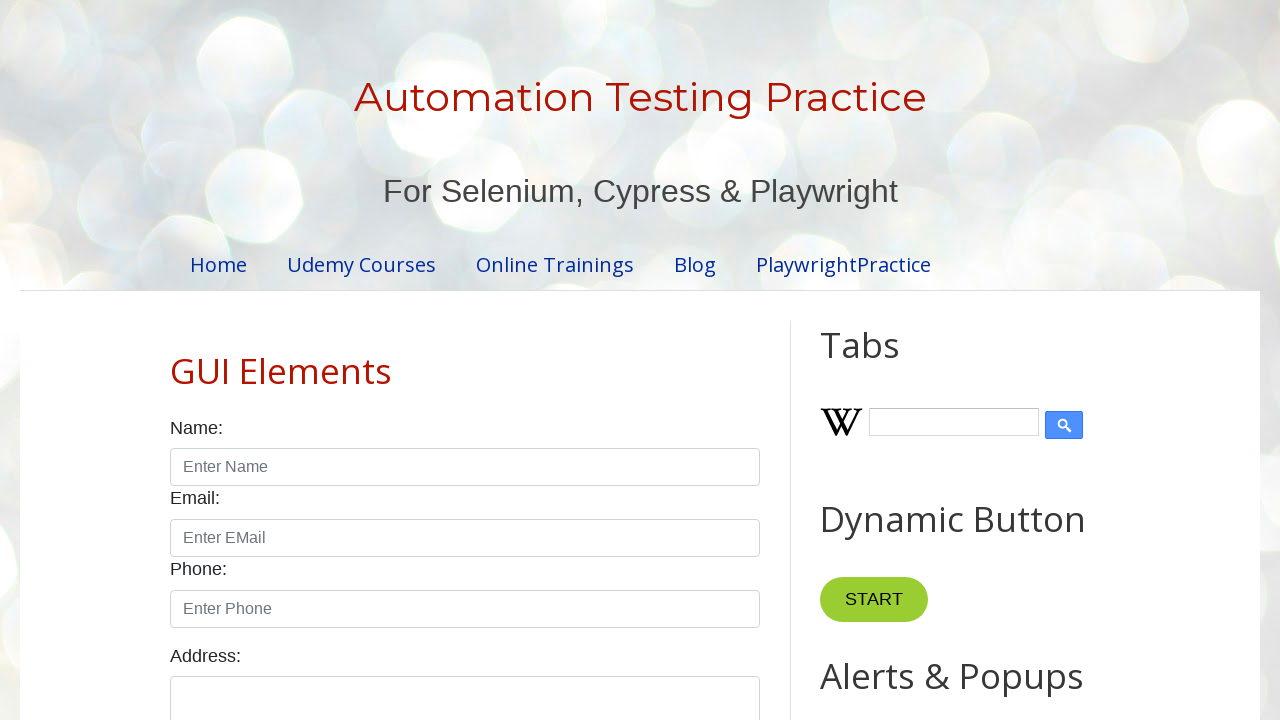